Tests JavaScript alert handling by clicking a confirm box button and dismissing the resulting alert dialog

Starting URL: http://www.echoecho.com/javascript4.htm

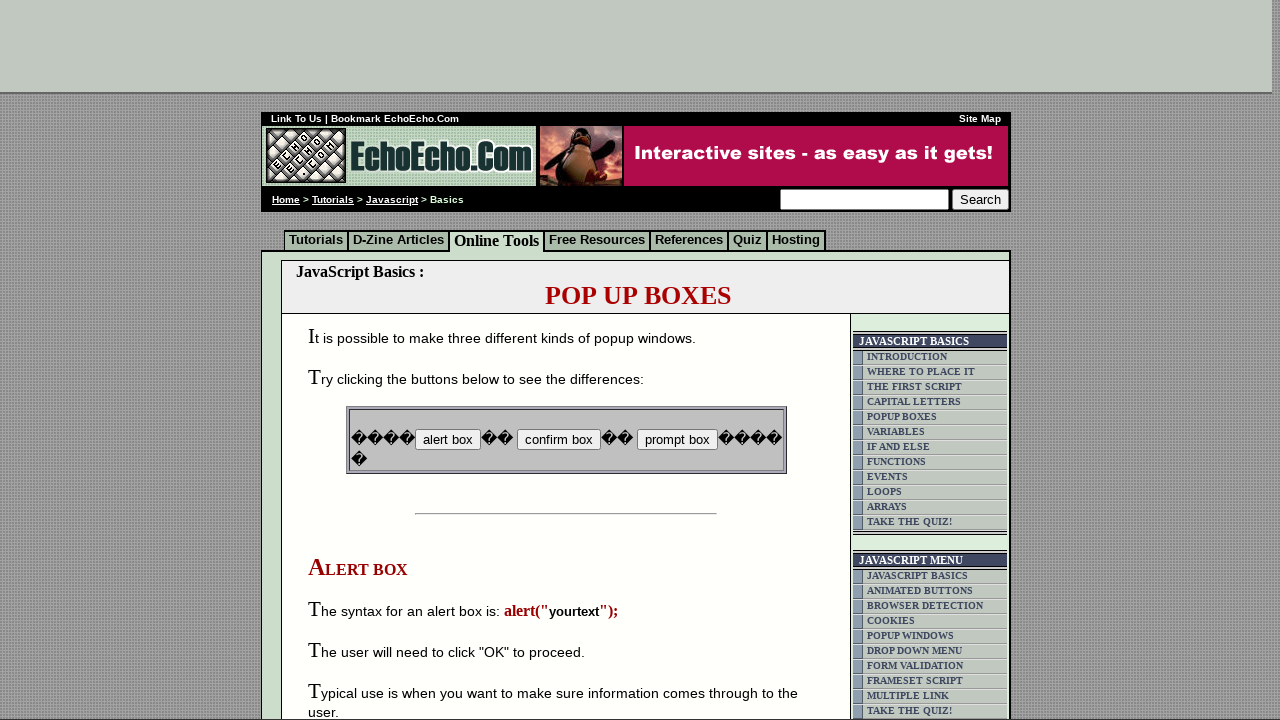

Clicked the confirm box button to trigger alert at (558, 440) on input[value='confirm box']
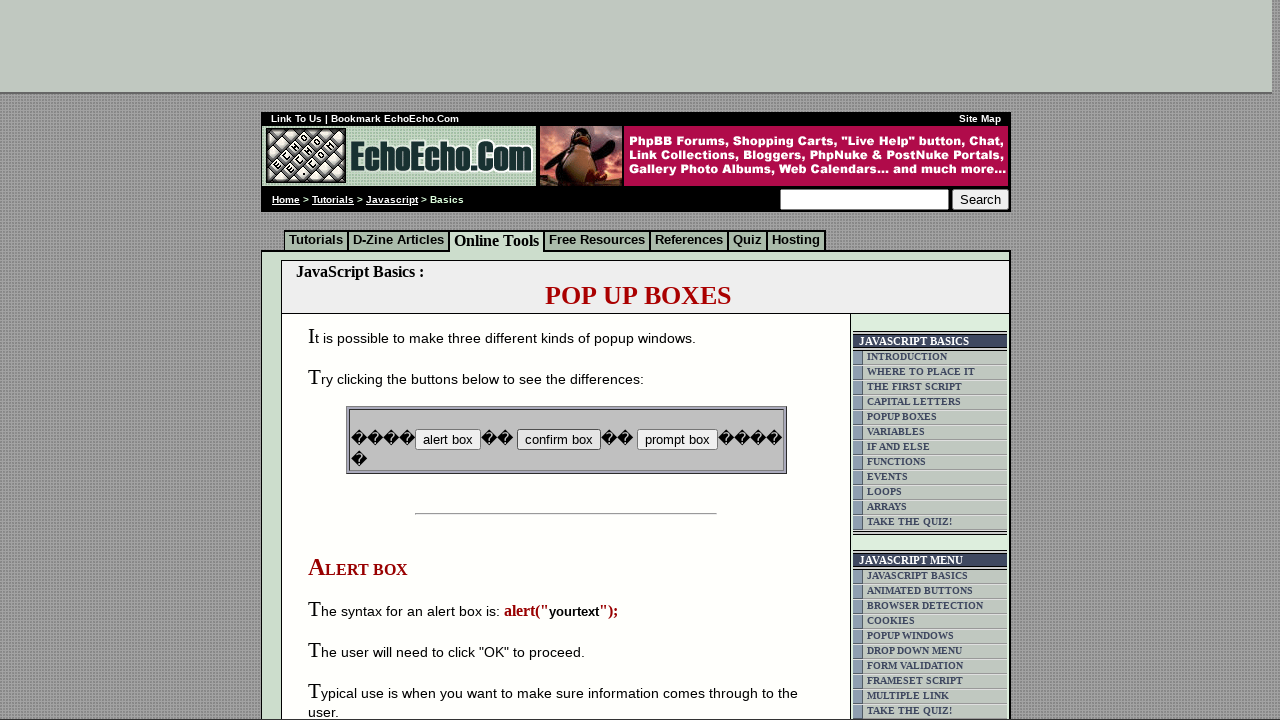

Set up dialog handler to dismiss alert dialogs
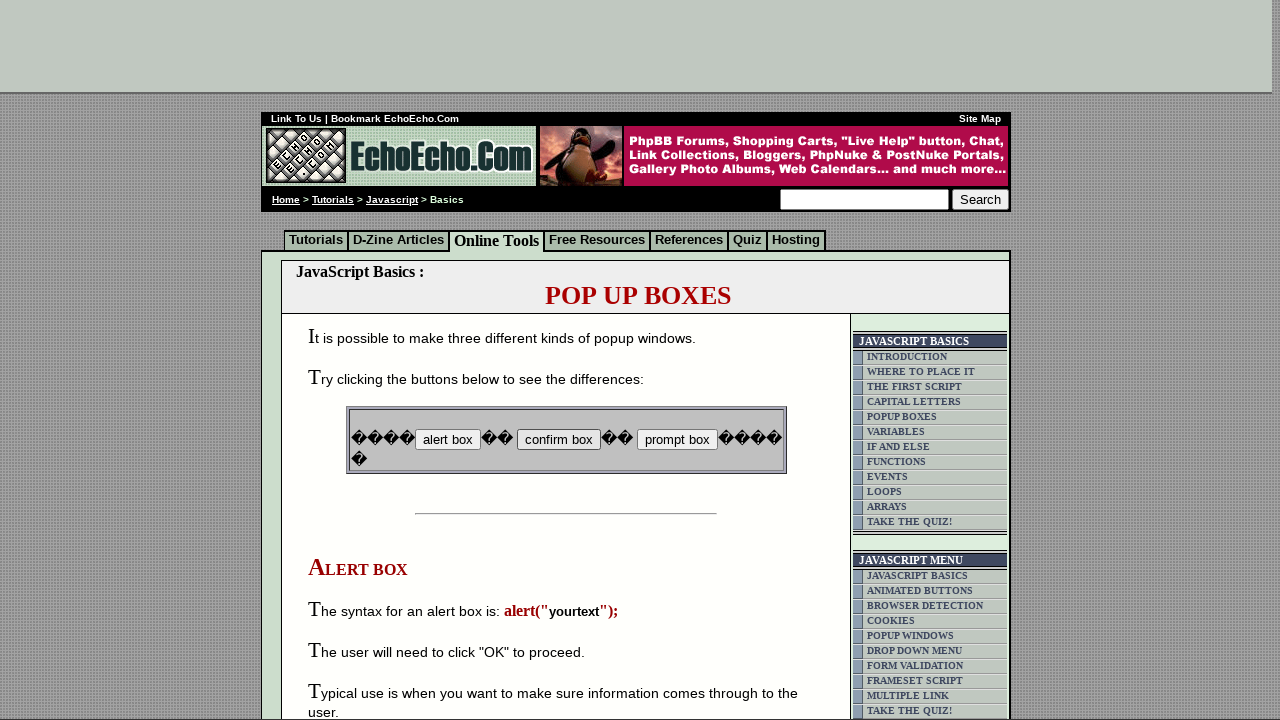

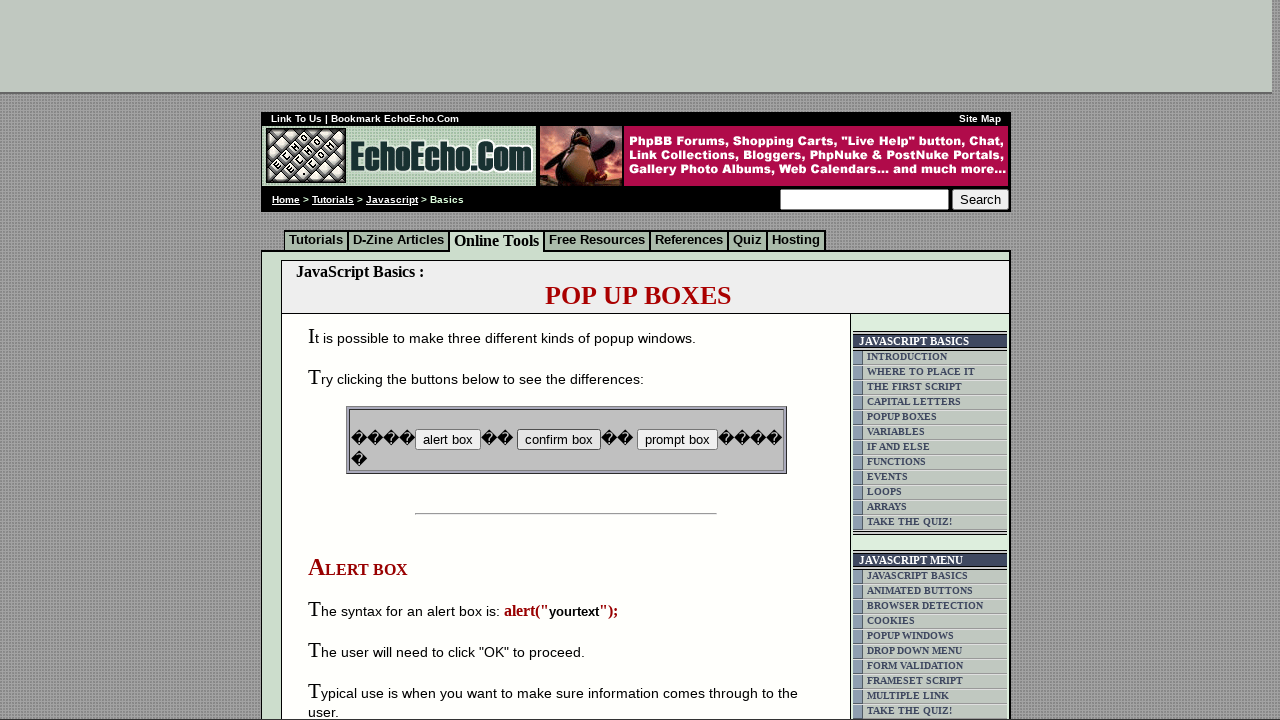